Tests the search functionality on PwC Digital Pulse website by clicking the search icon, entering a search term, and verifying search results are displayed

Starting URL: https://www.pwc.com.au/digitalpulse.html

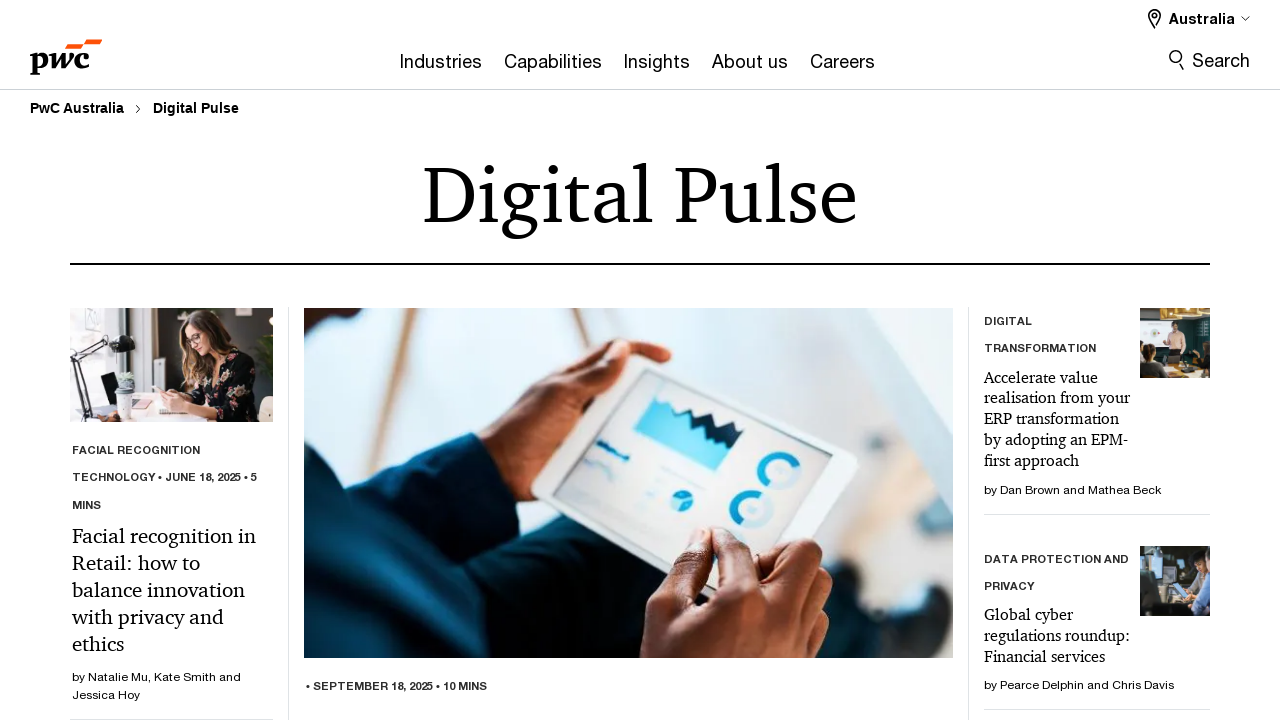

Navigated to PwC Digital Pulse website
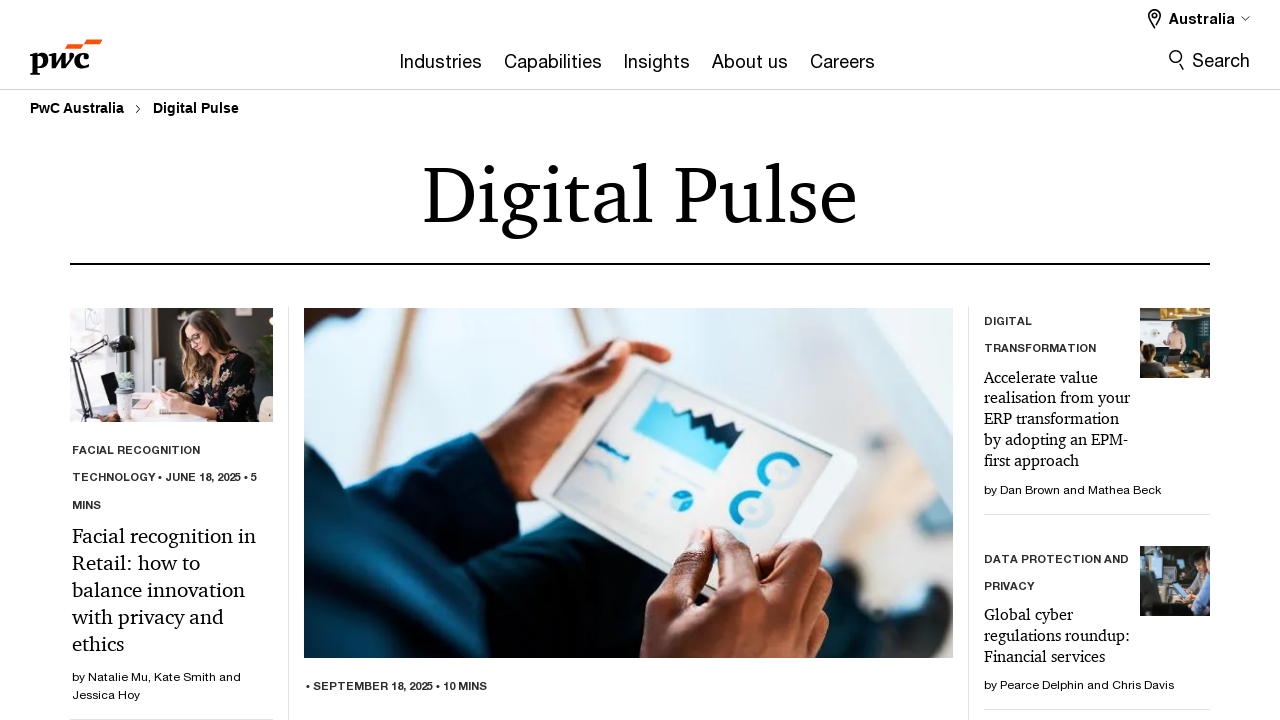

Clicked search icon to open search field at (1210, 60) on button.search-hide.levelOneLink
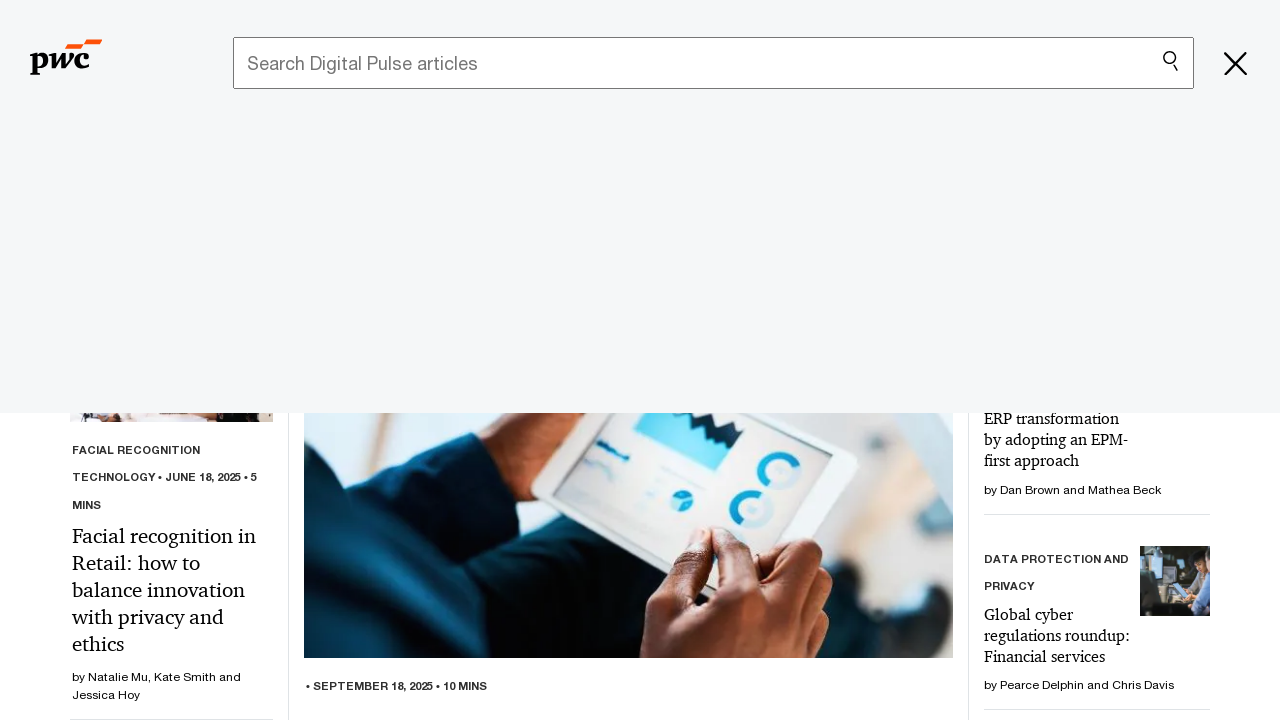

Entered 'digital transformation' in search field on input[name='searchfield']
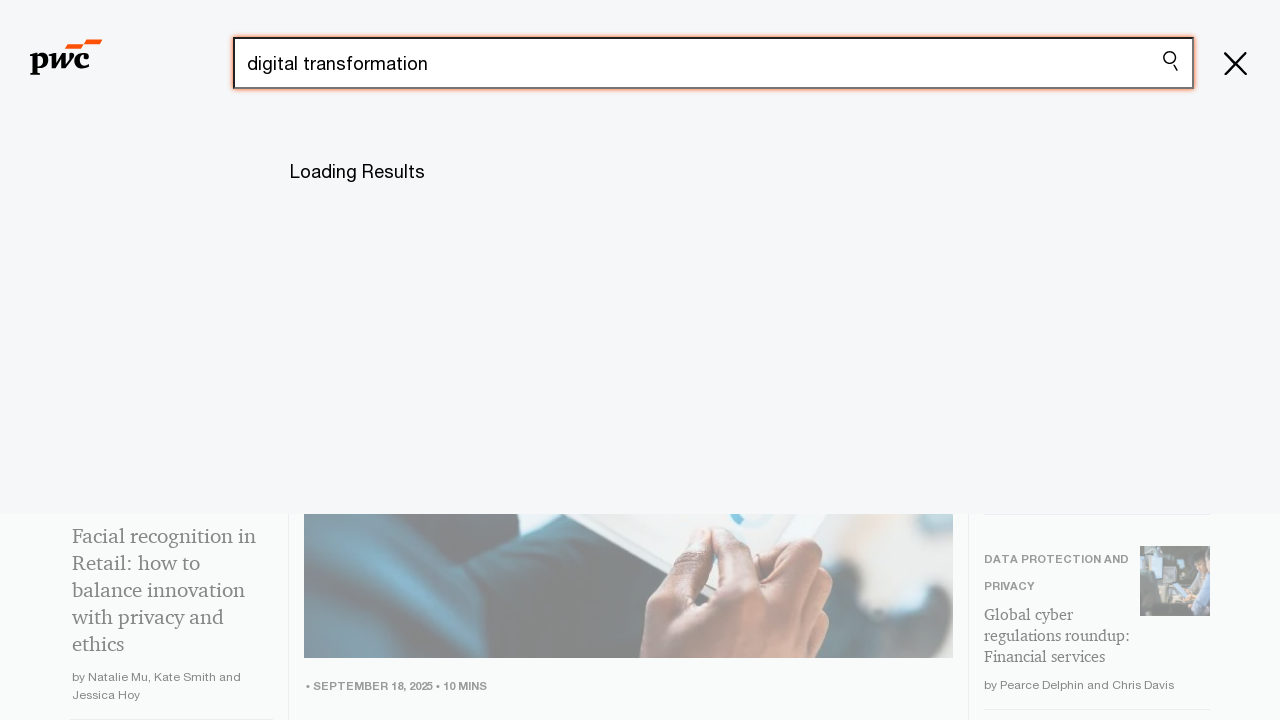

Clicked submit button to search at (1170, 61) on input.submit-search
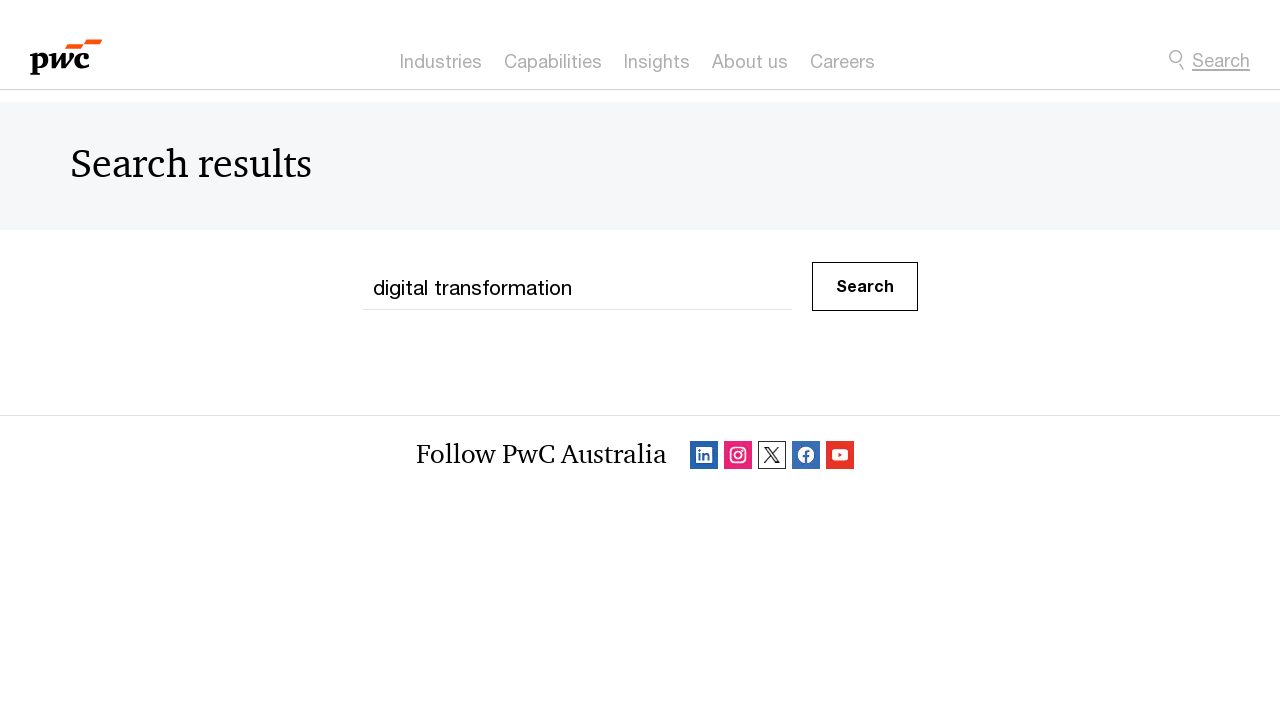

Search results loaded successfully
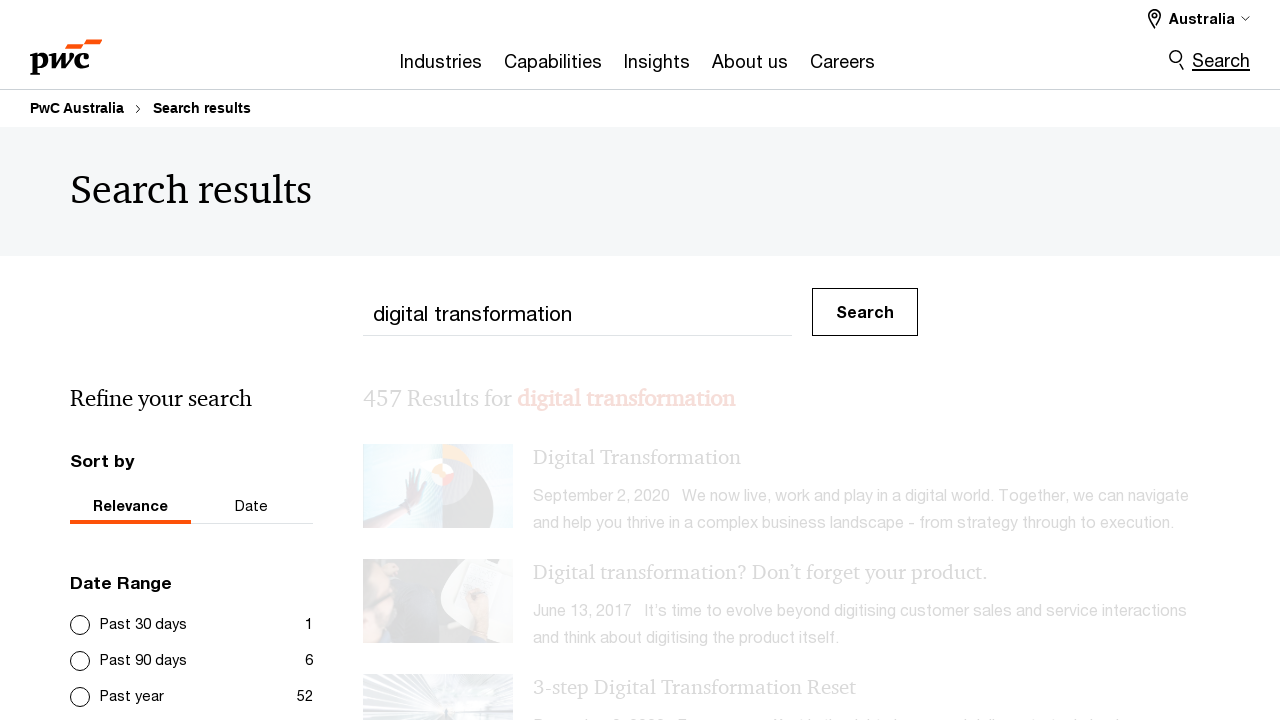

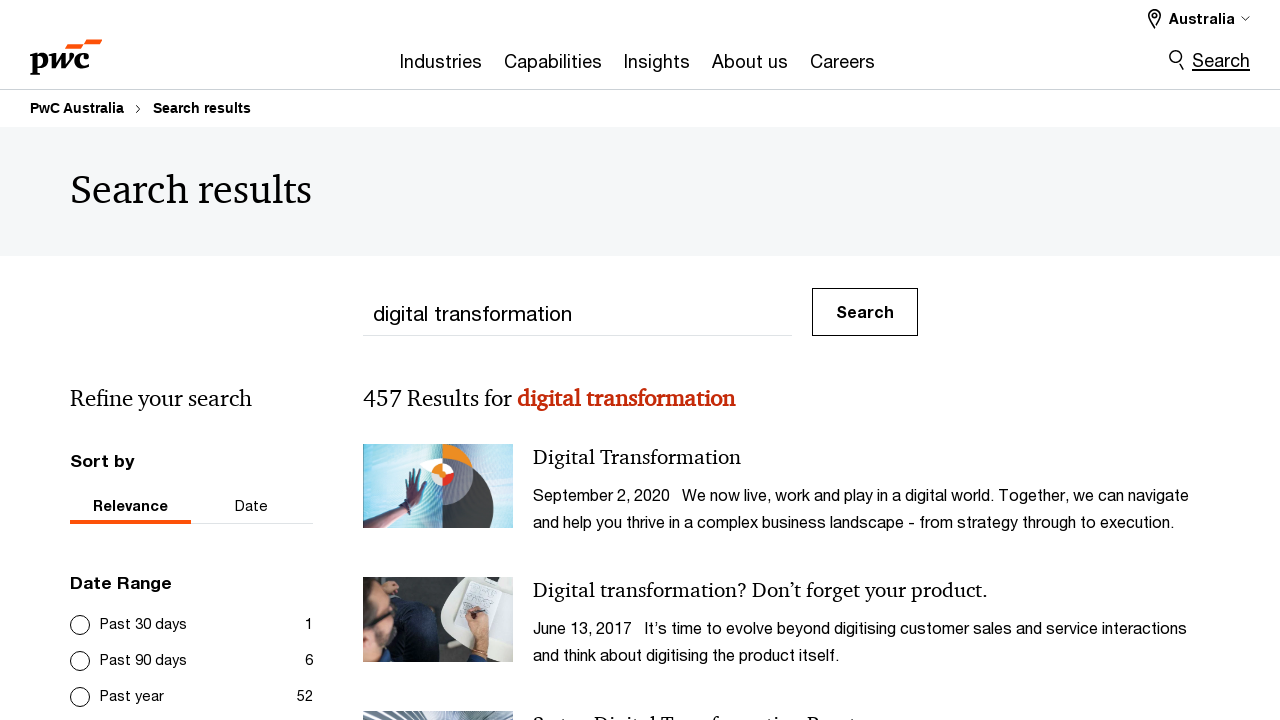